Tests the first name input field by verifying it's visible, enabled, and can accept text input

Starting URL: https://cac-tat.s3.eu-central-1.amazonaws.com/index.html

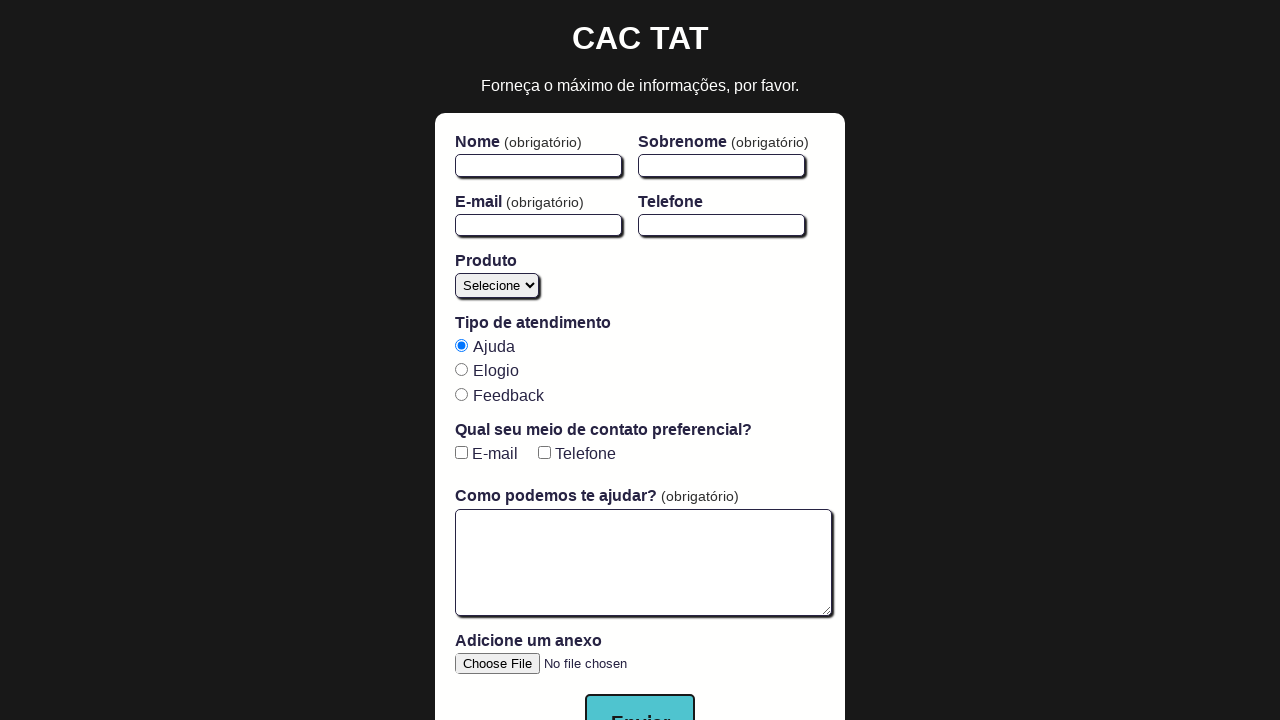

Waited for first name input field to be present in DOM
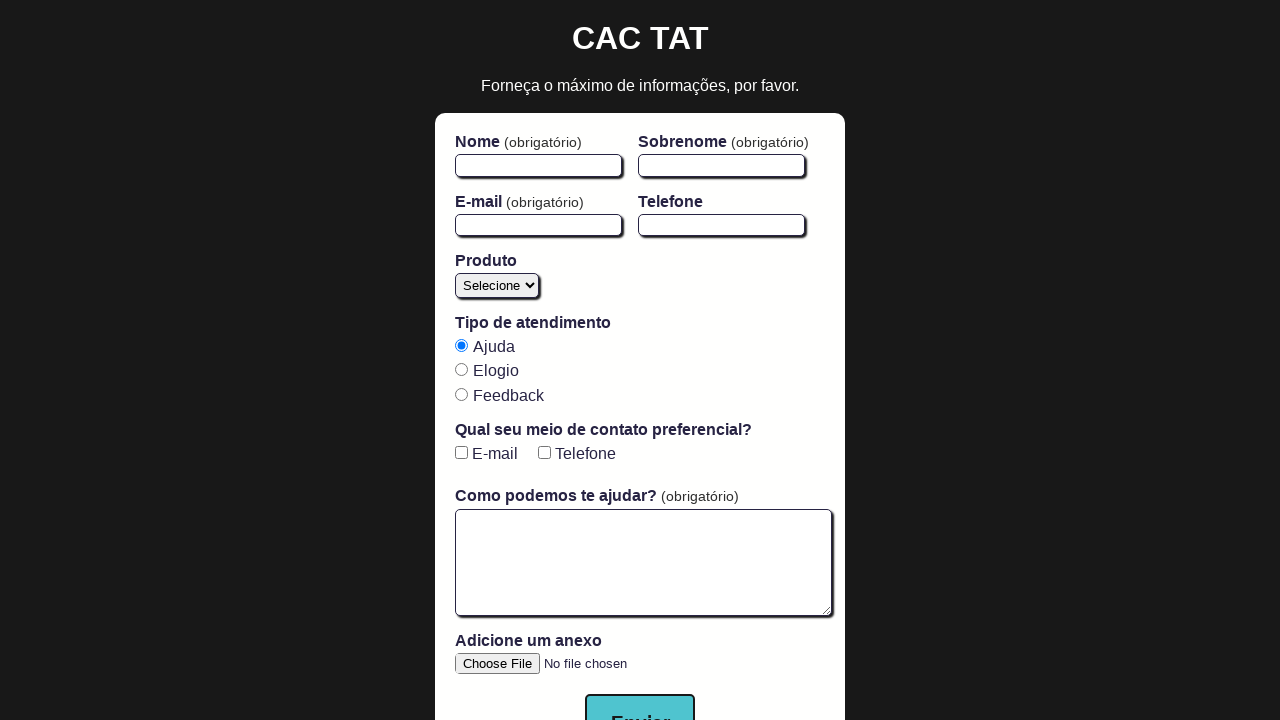

Verified first name field is visible
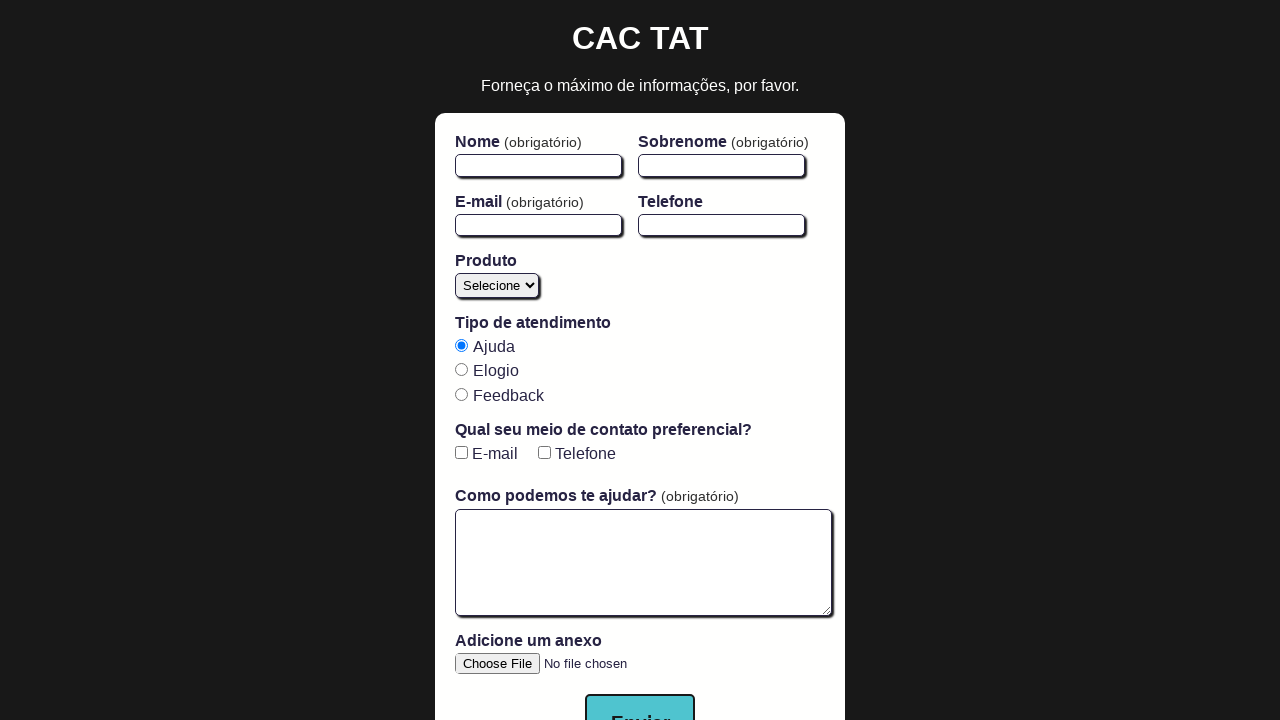

Verified first name field is enabled
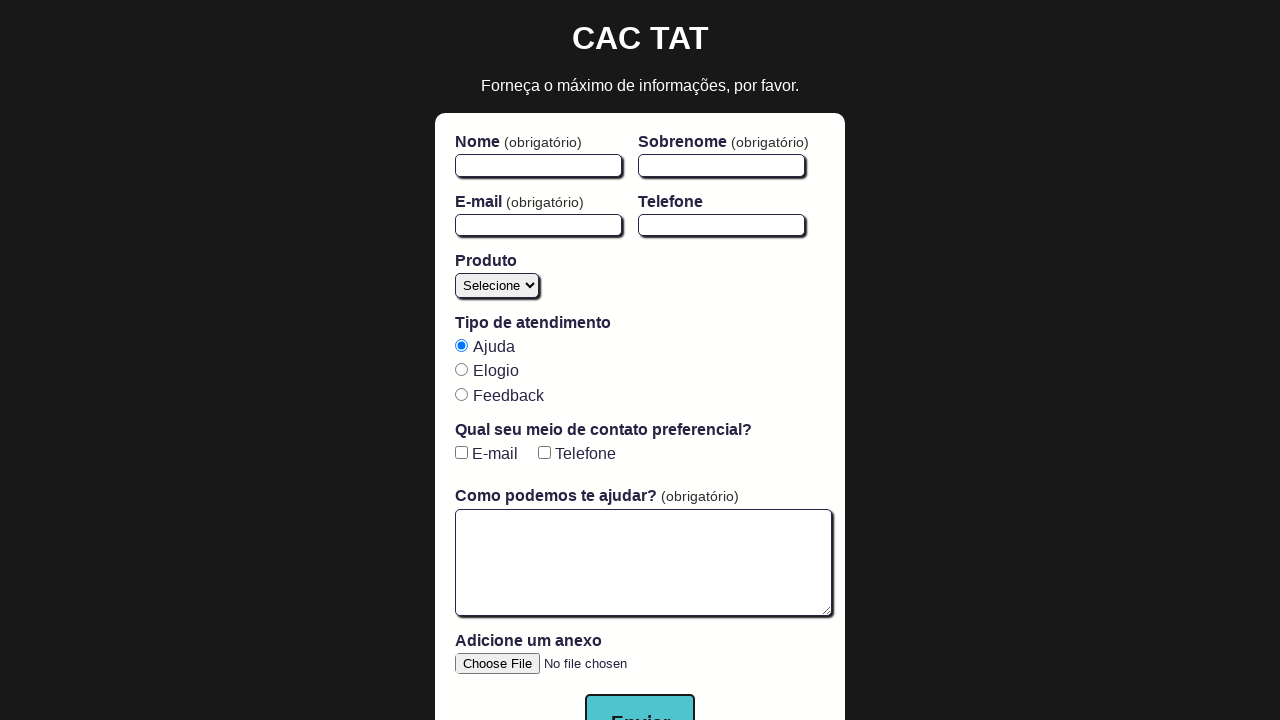

Filled first name field with 'João' on #firstName
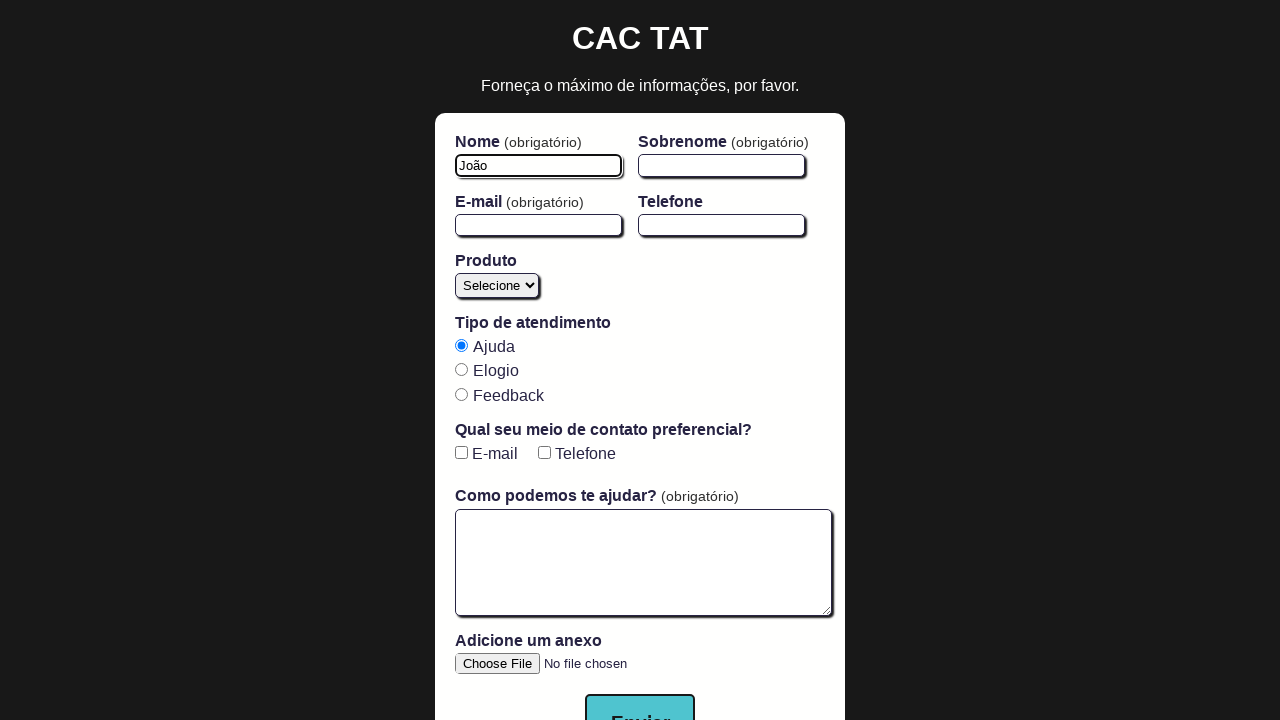

Verified first name field contains 'João'
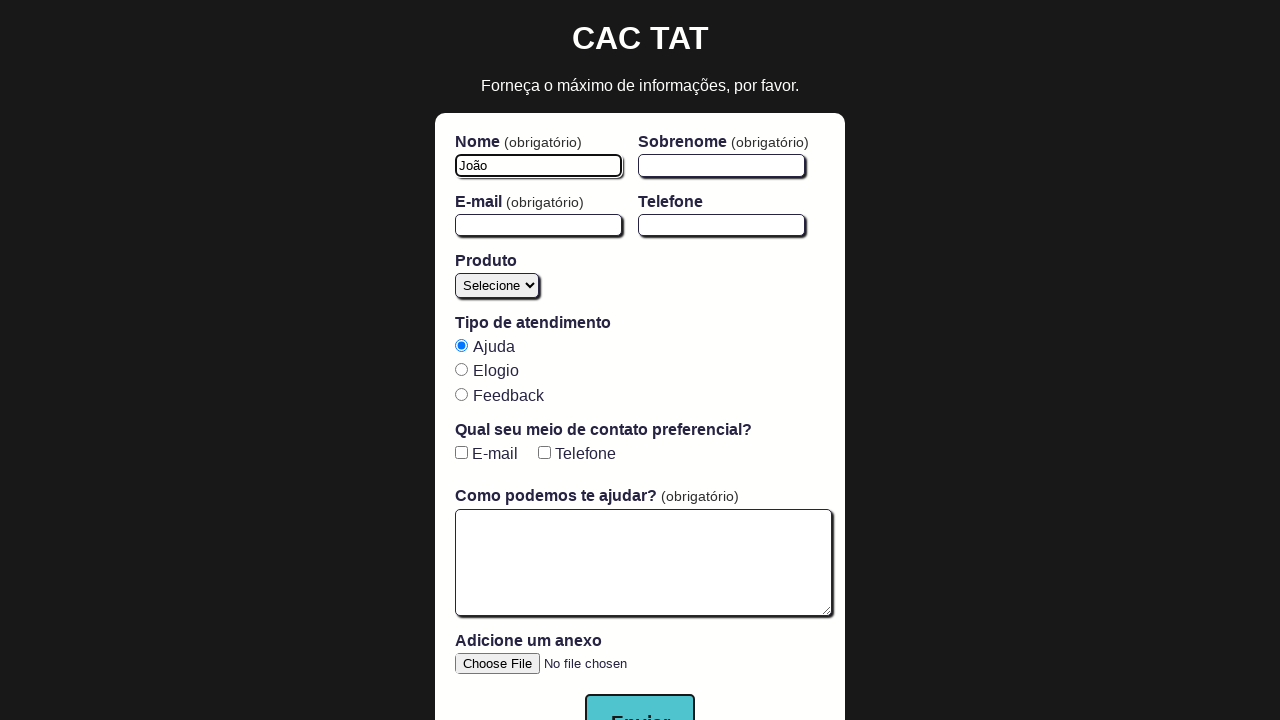

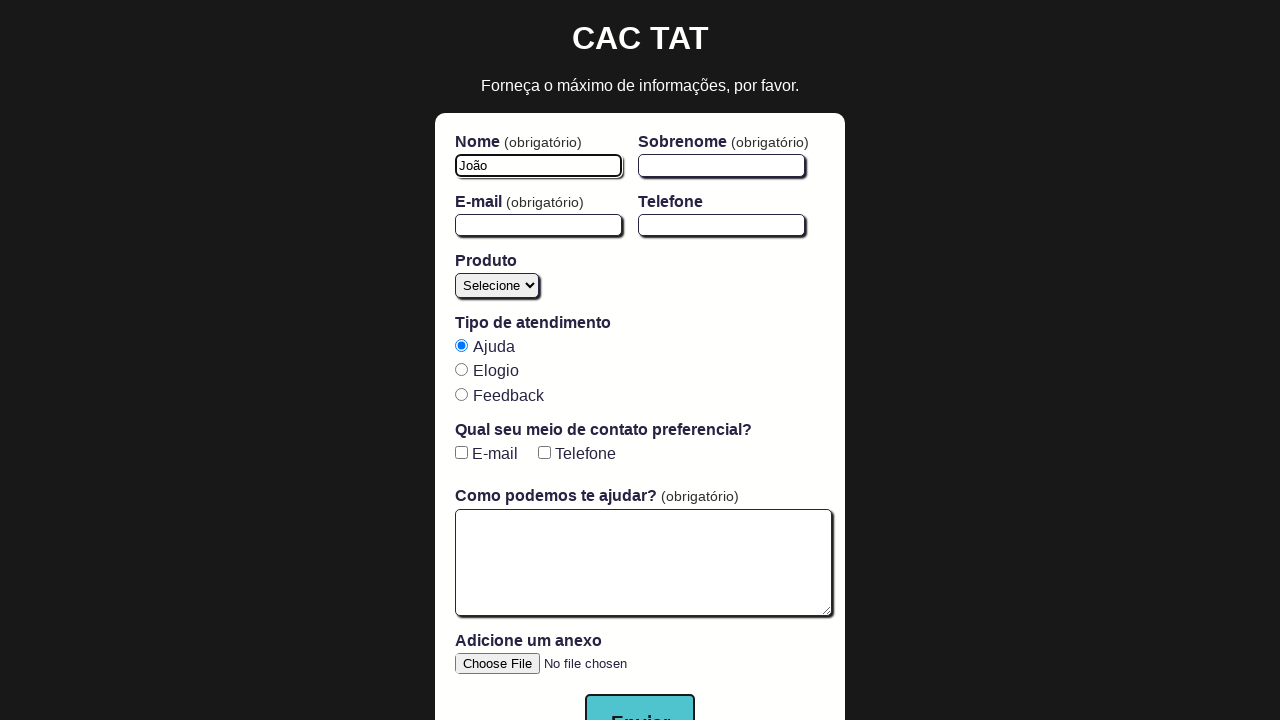